Tests the search functionality on Python.org by entering a search query and clicking the submit button

Starting URL: https://www.python.org/

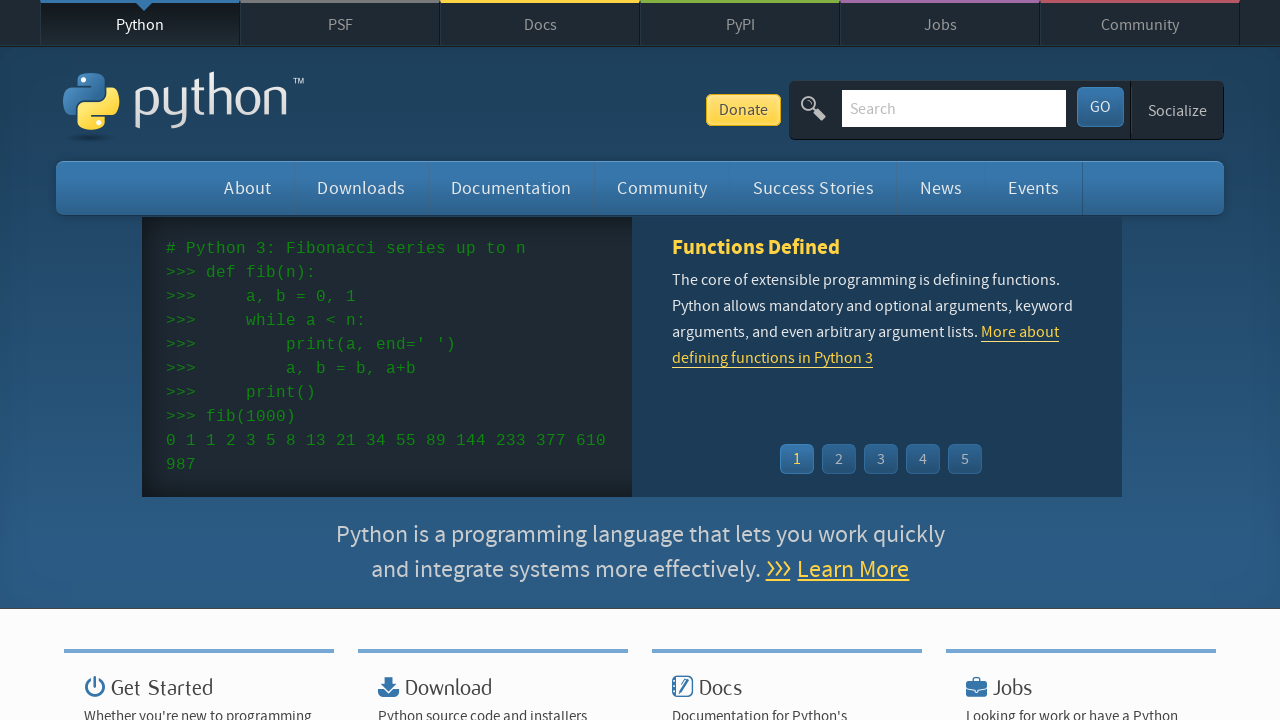

Filled search field with 'image picker' on #id-search-field
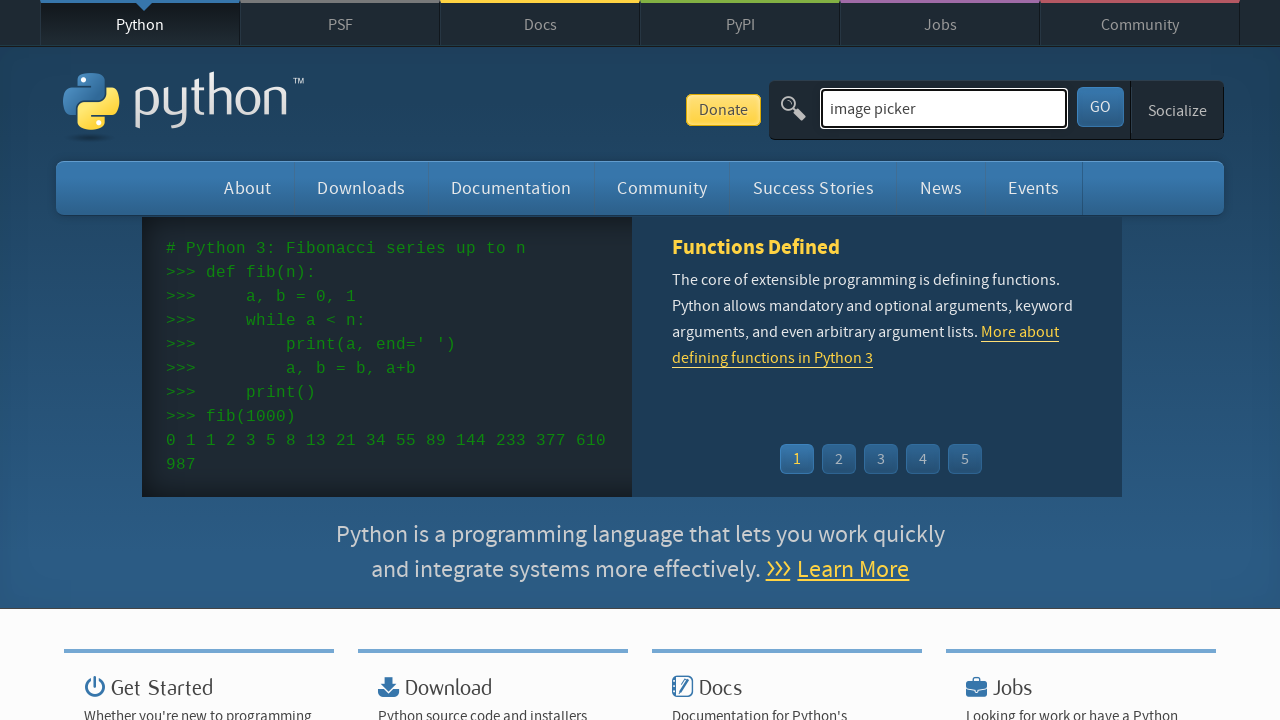

Clicked submit button to search at (1100, 107) on #submit
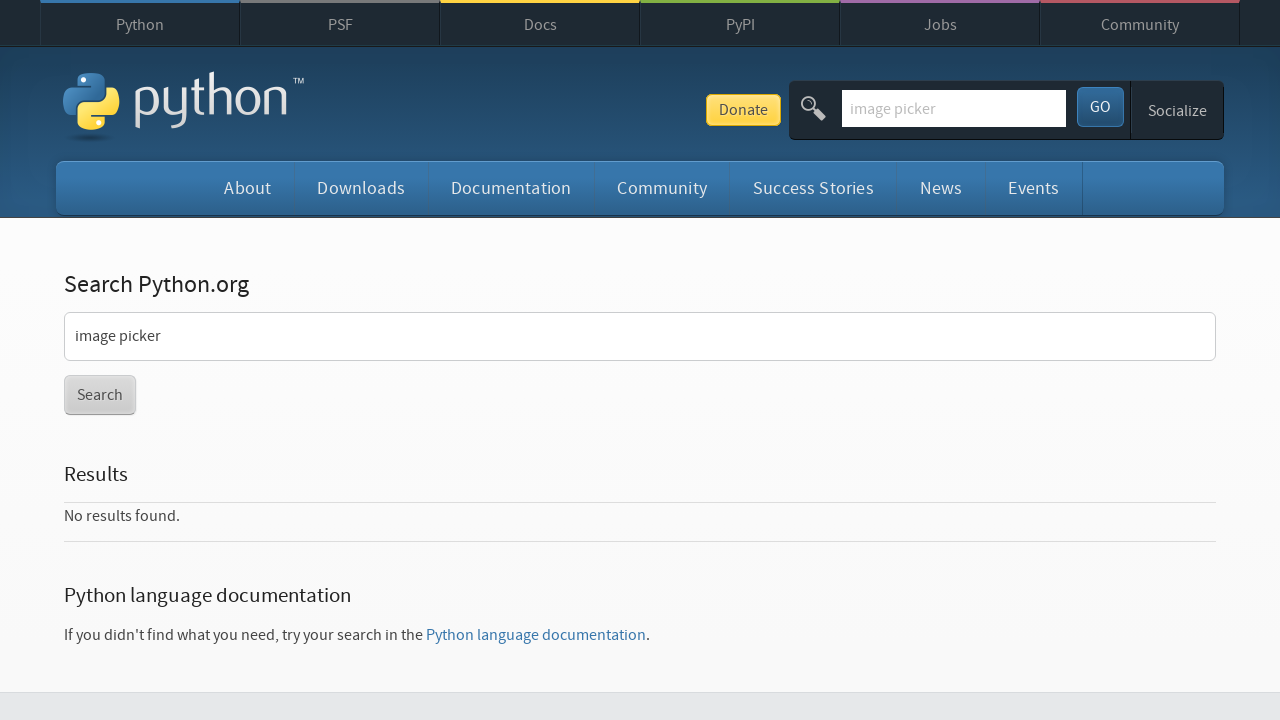

Search results page loaded successfully
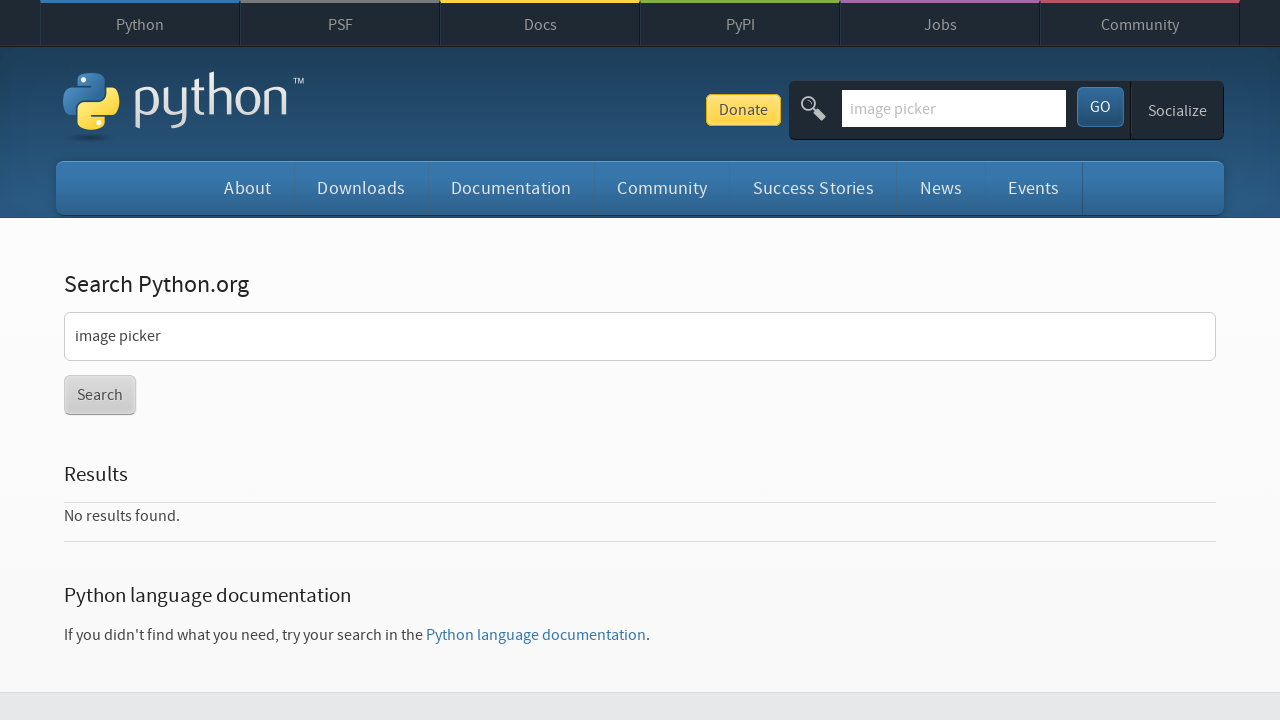

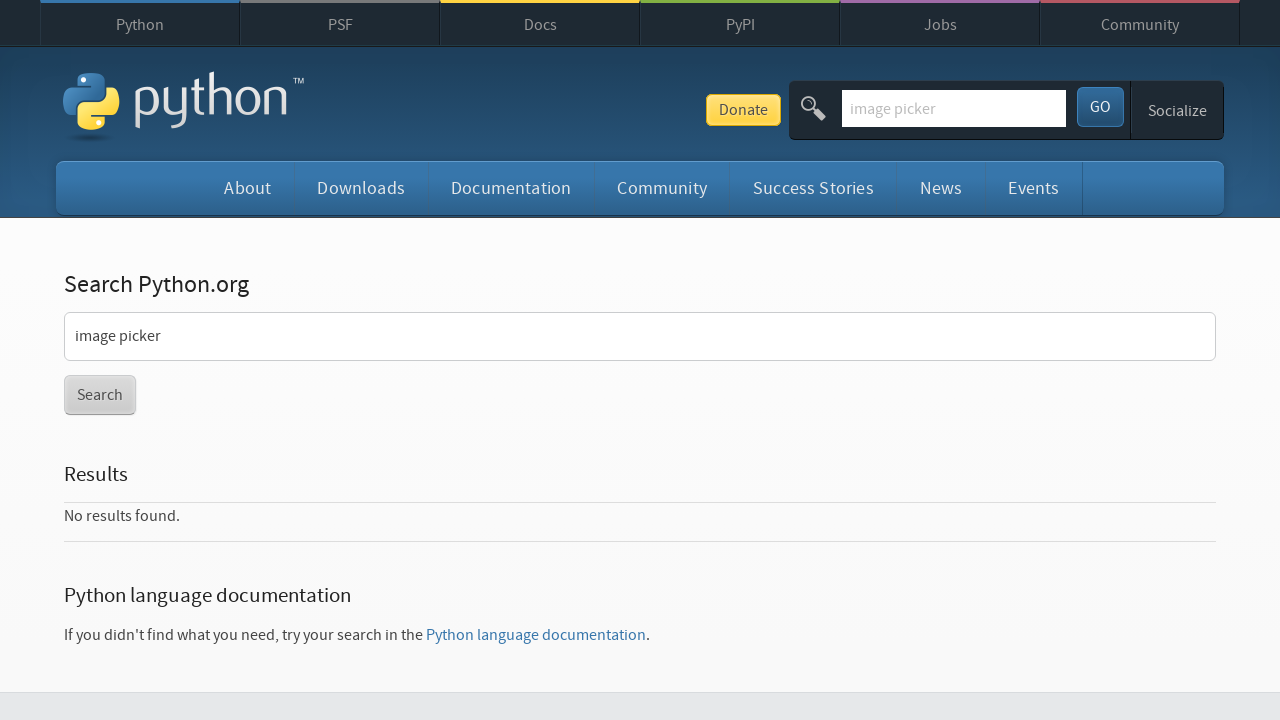